Tests the Active filter to show only incomplete todo items

Starting URL: https://todomvc.com/examples/react/dist/

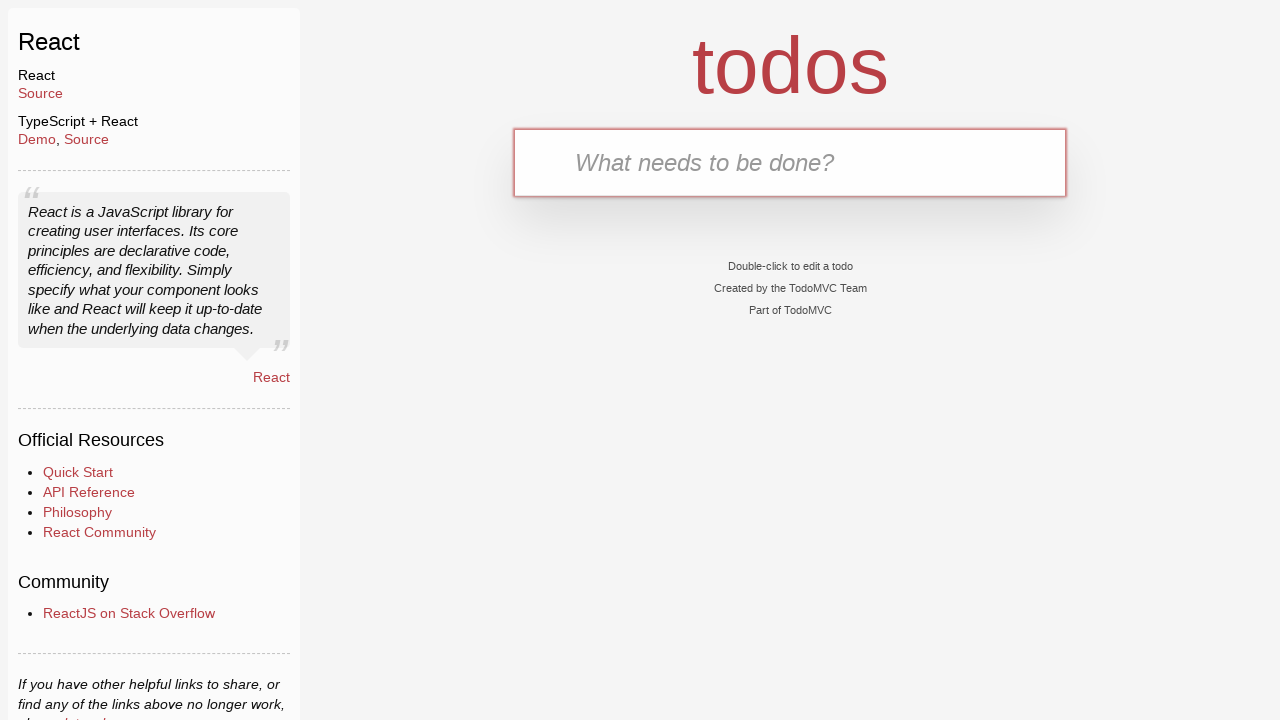

Filled new todo field with 'test1' on .new-todo
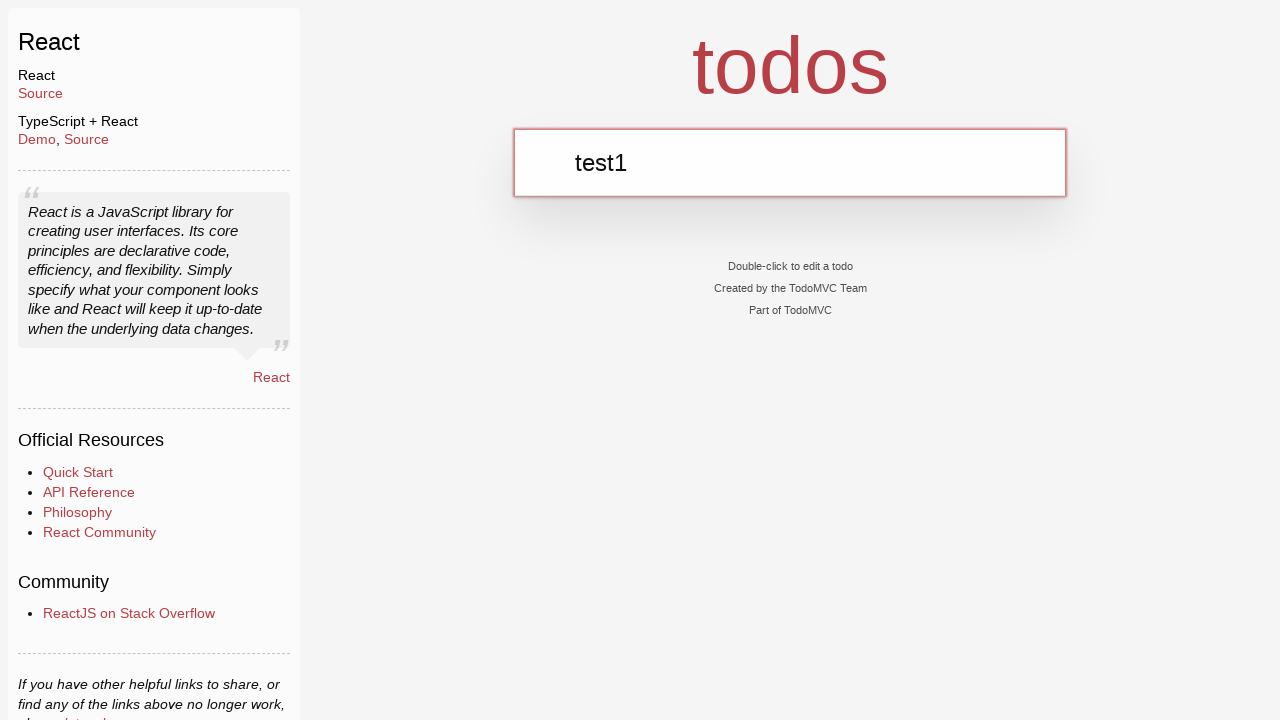

Pressed Enter to add first todo item
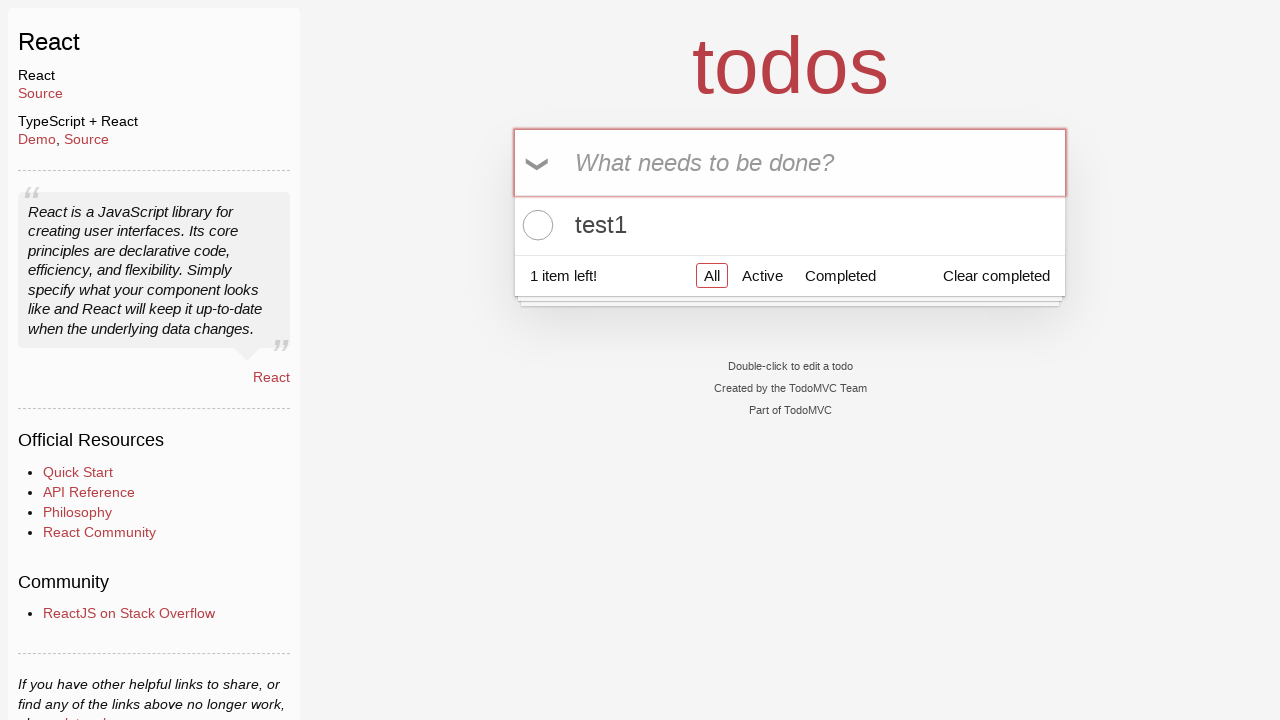

Filled new todo field with 'test2' on .new-todo
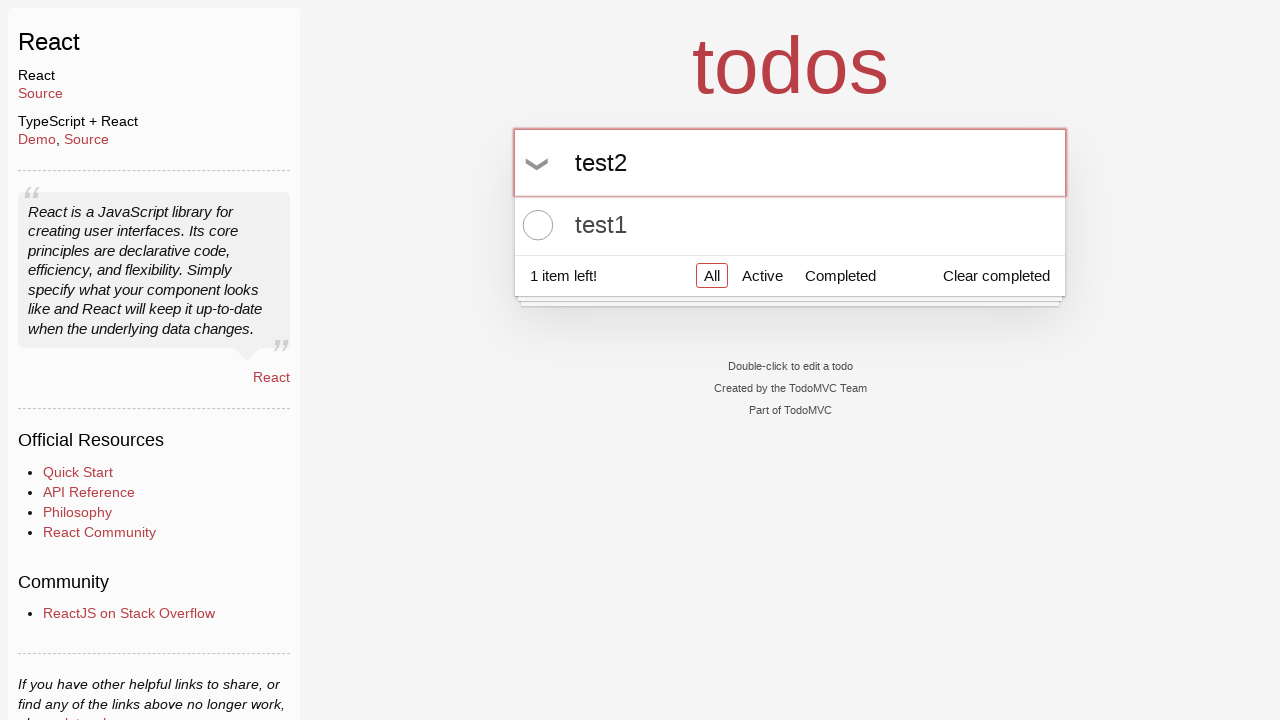

Pressed Enter to add second todo item
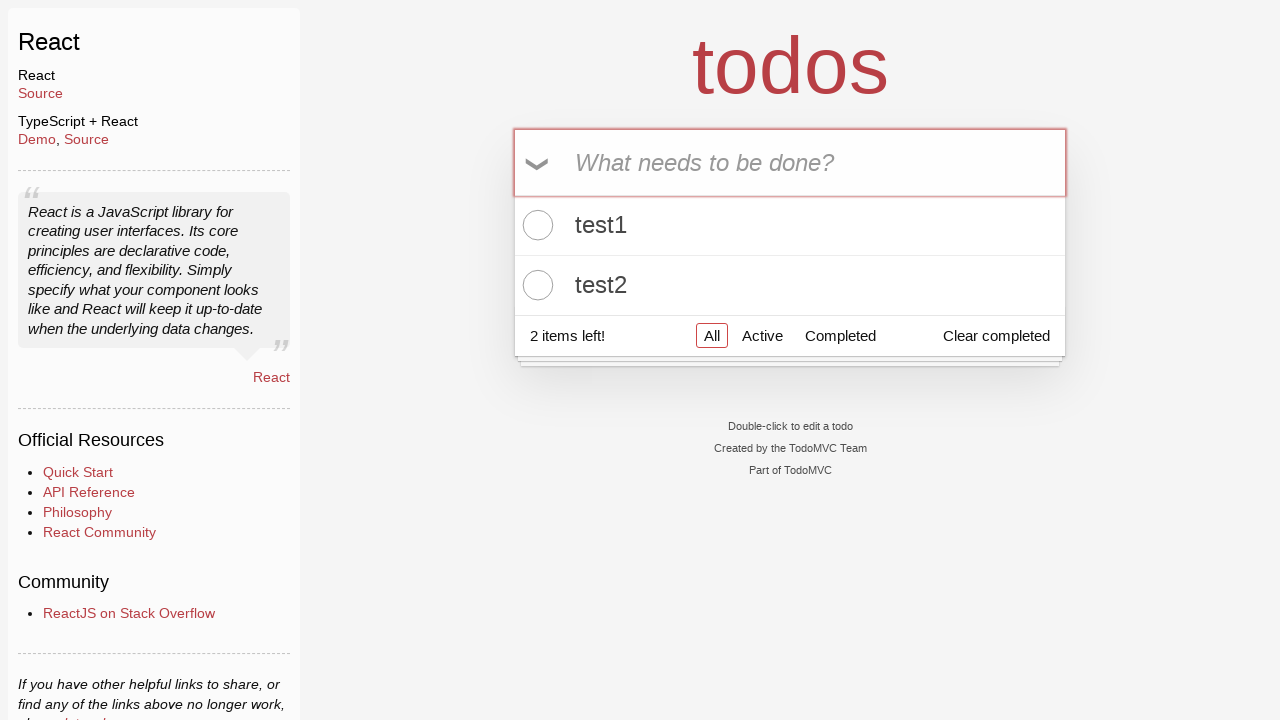

Checked checkbox for todo item 1 at (535, 225) on .todo-list li .toggle >> nth=0
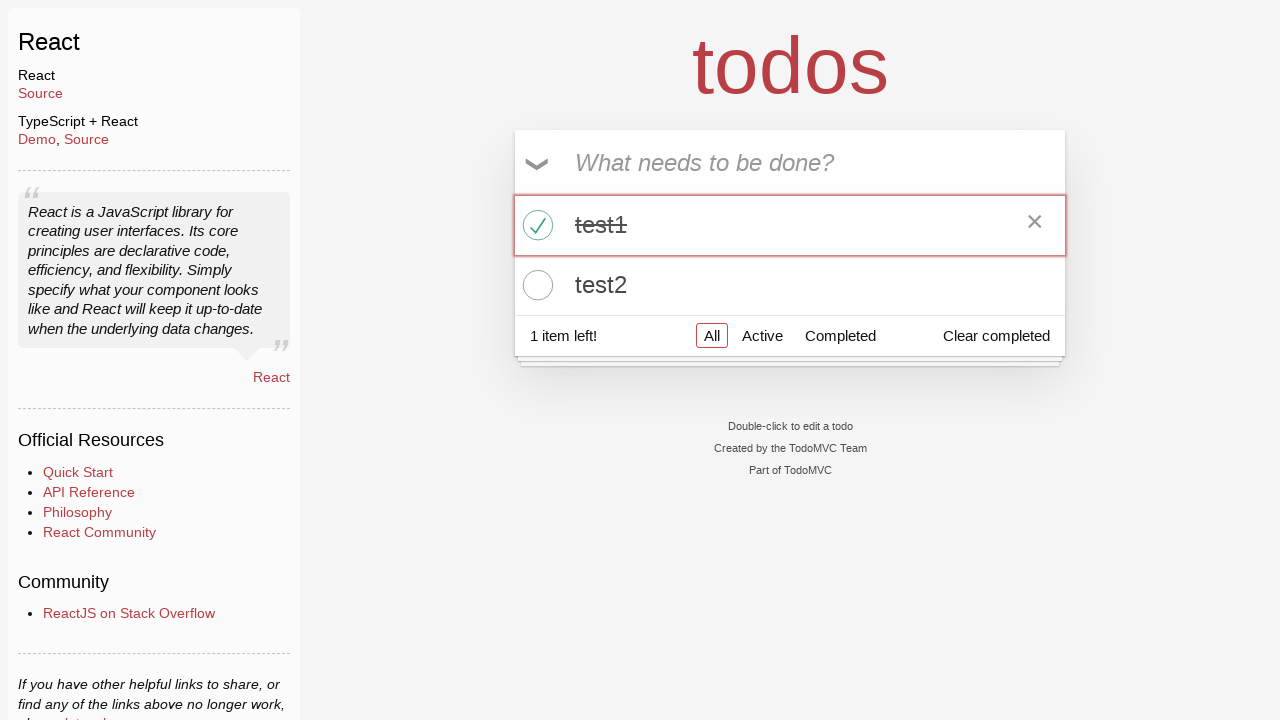

Checked checkbox for todo item 2 at (535, 285) on .todo-list li .toggle >> nth=1
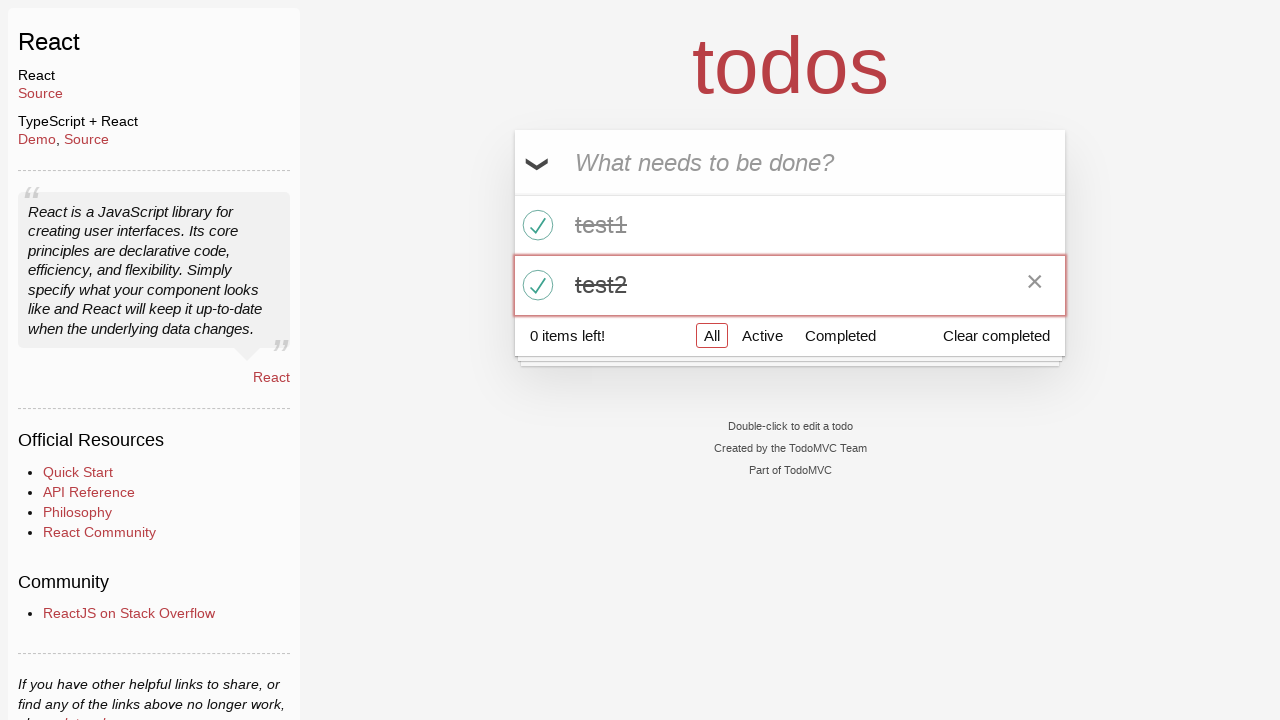

Filled new todo field with 'test3' on .new-todo
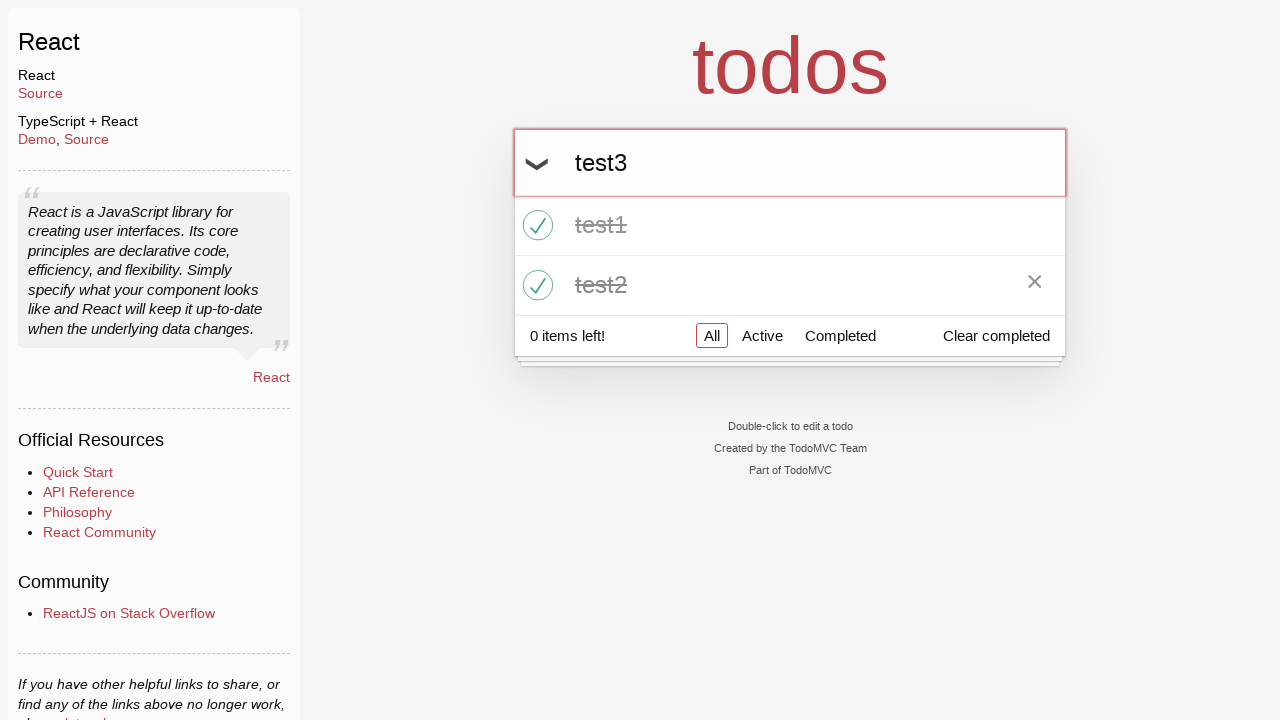

Pressed Enter to add third todo item
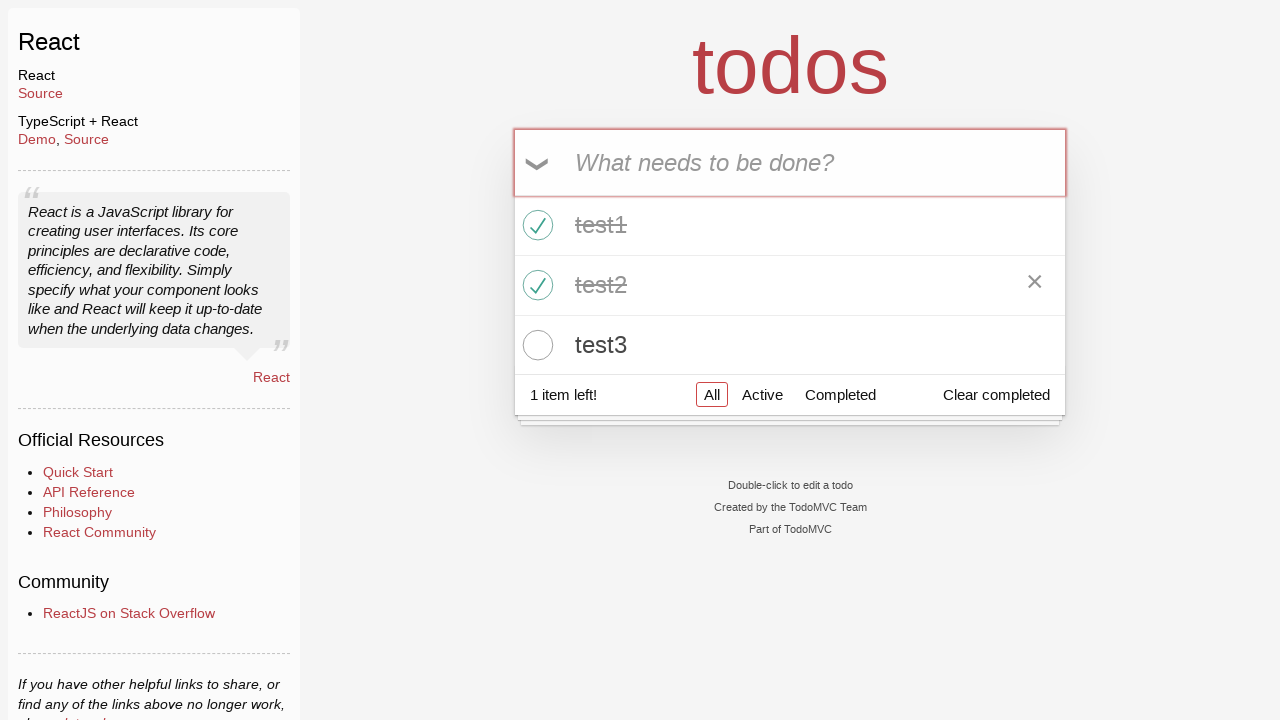

Filled new todo field with 'test4' on .new-todo
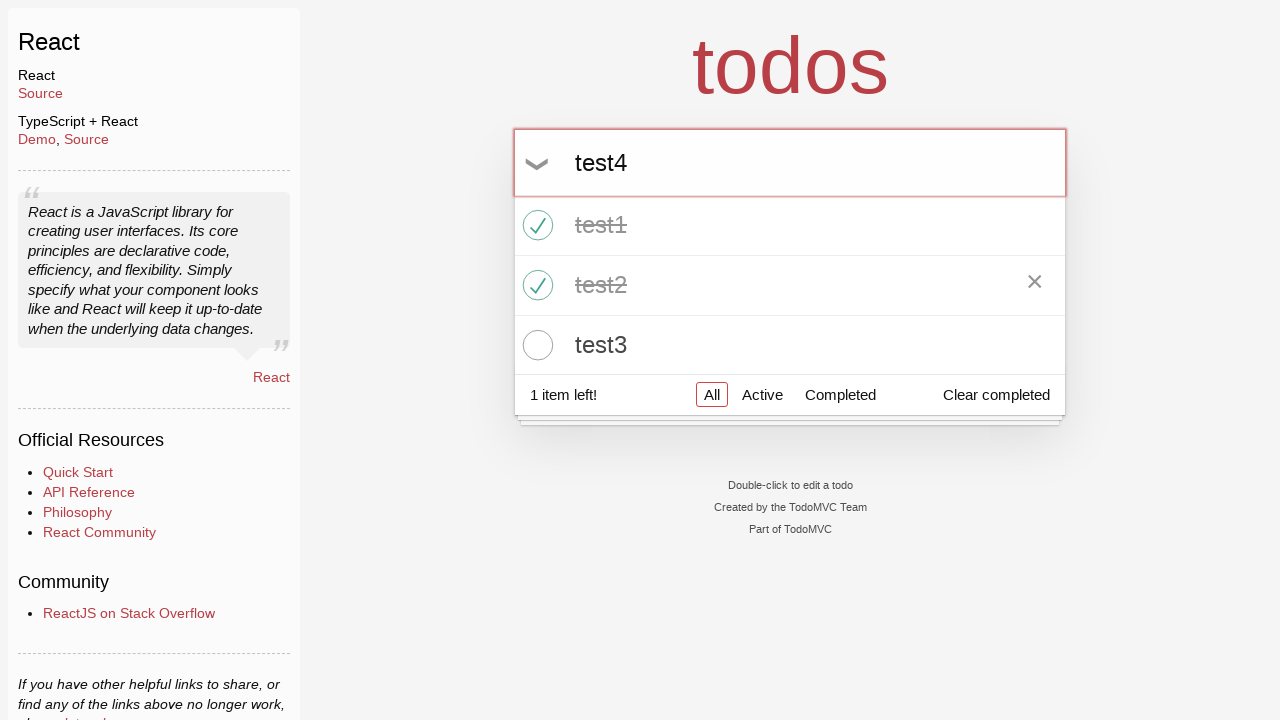

Pressed Enter to add fourth todo item
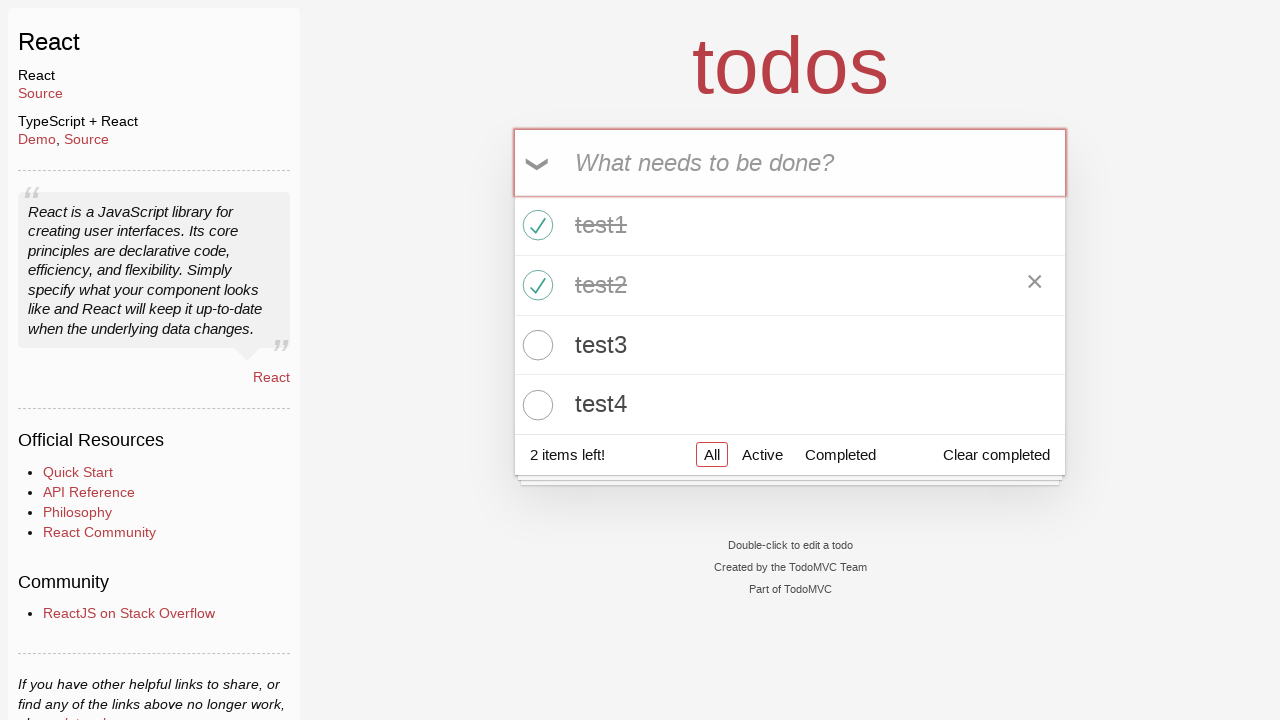

Clicked Active filter to show only incomplete todo items at (762, 455) on text=Active
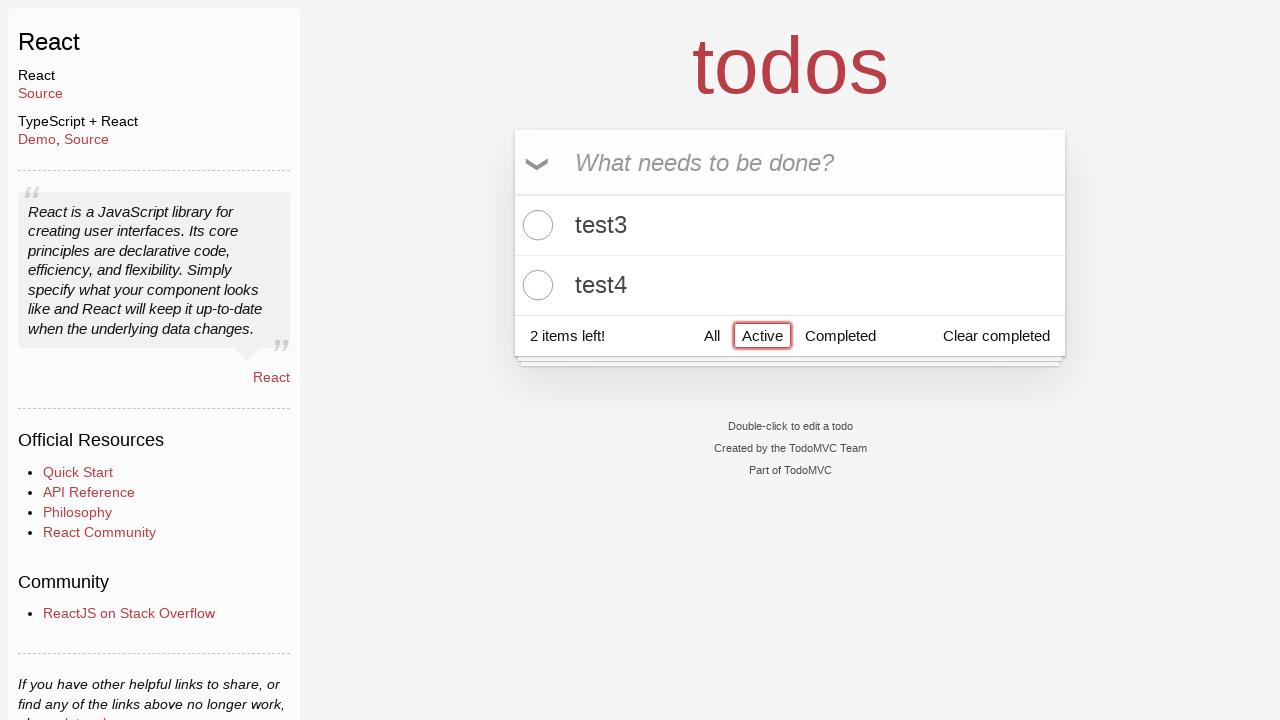

Verified that active todo items are displayed
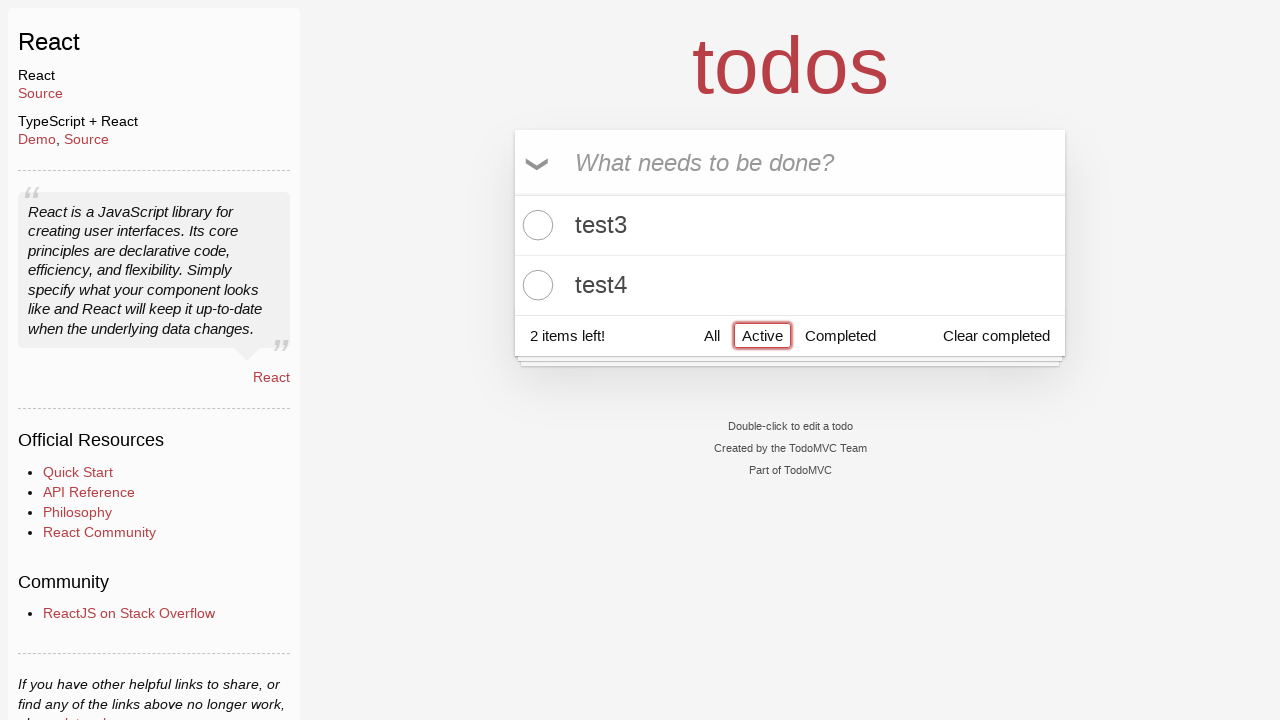

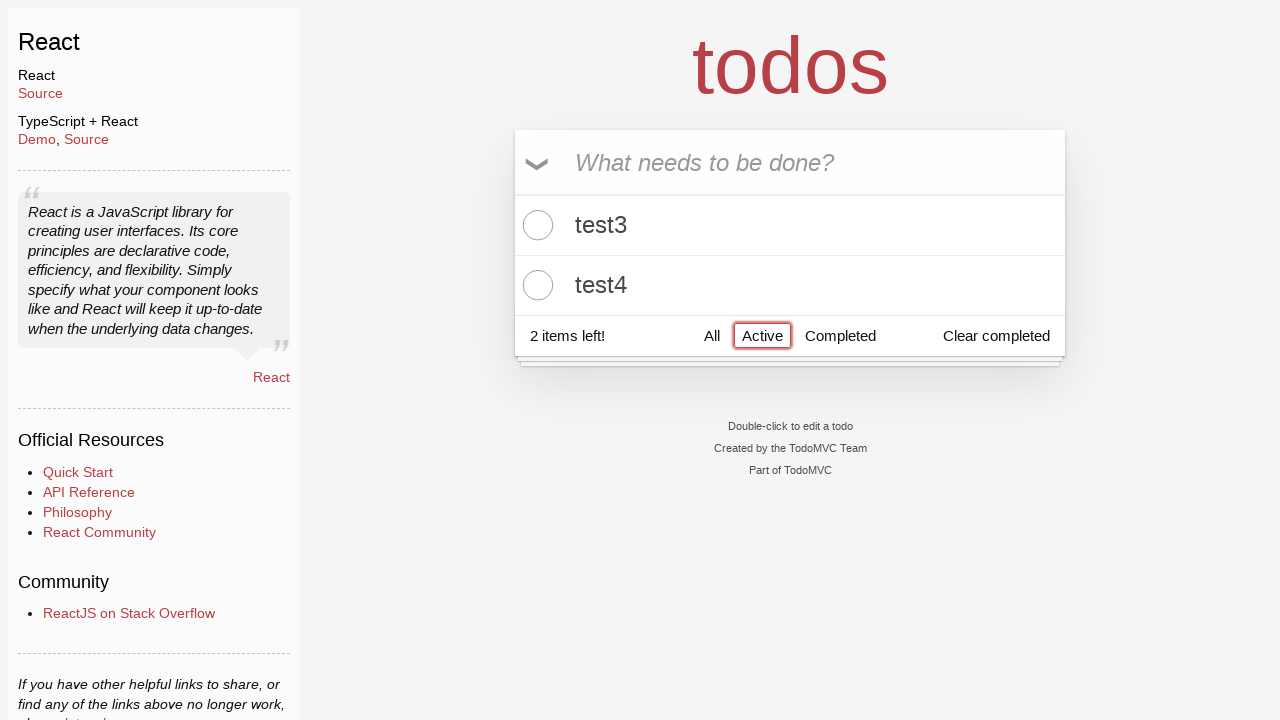